Navigates to OrangeHRM free trial page and fills in the name field in the form

Starting URL: https://www.orangehrm.com/en/30-day-free-trial

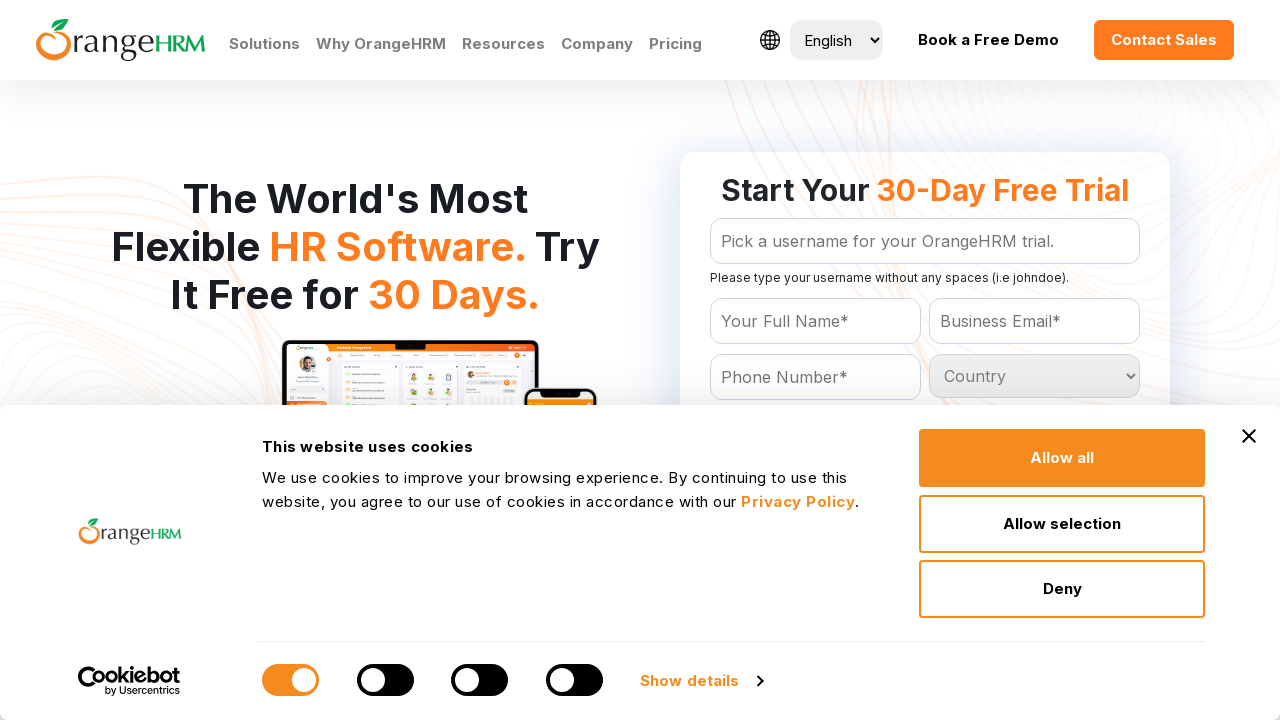

Navigated to OrangeHRM 30-day free trial page
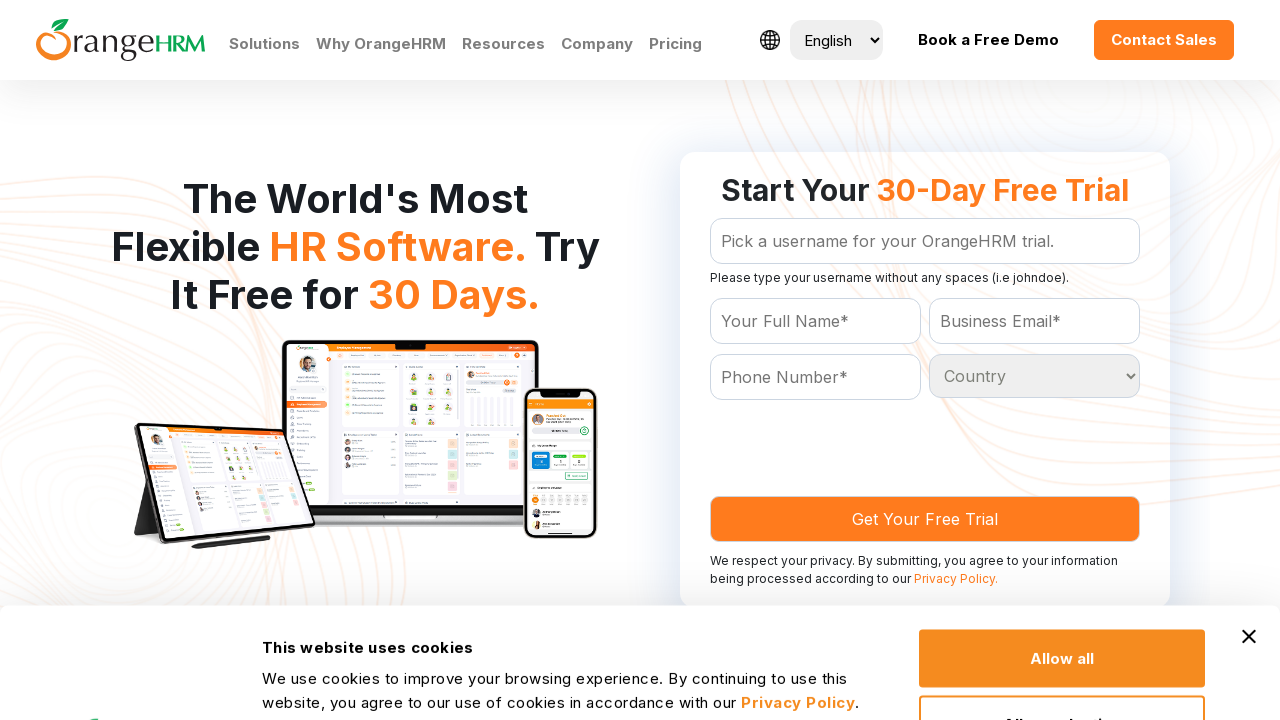

Filled name field with 'kranti' on #Form_getForm_Name
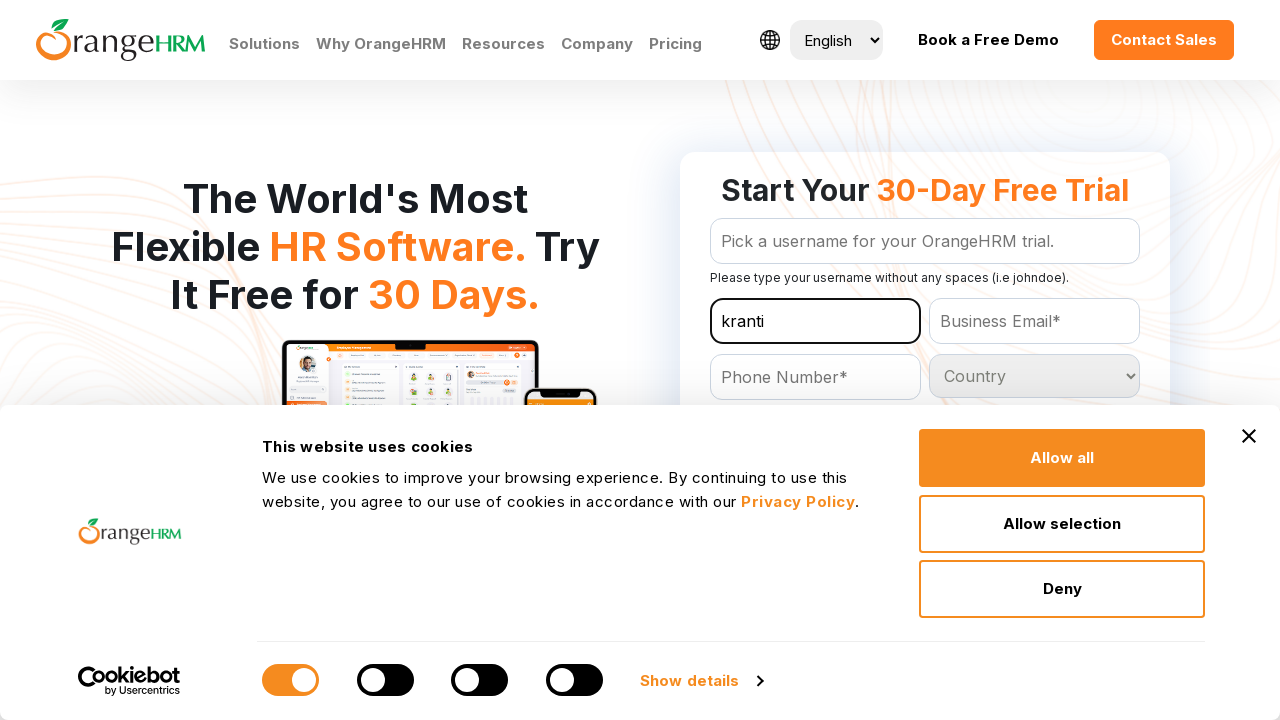

Retrieved and printed page title
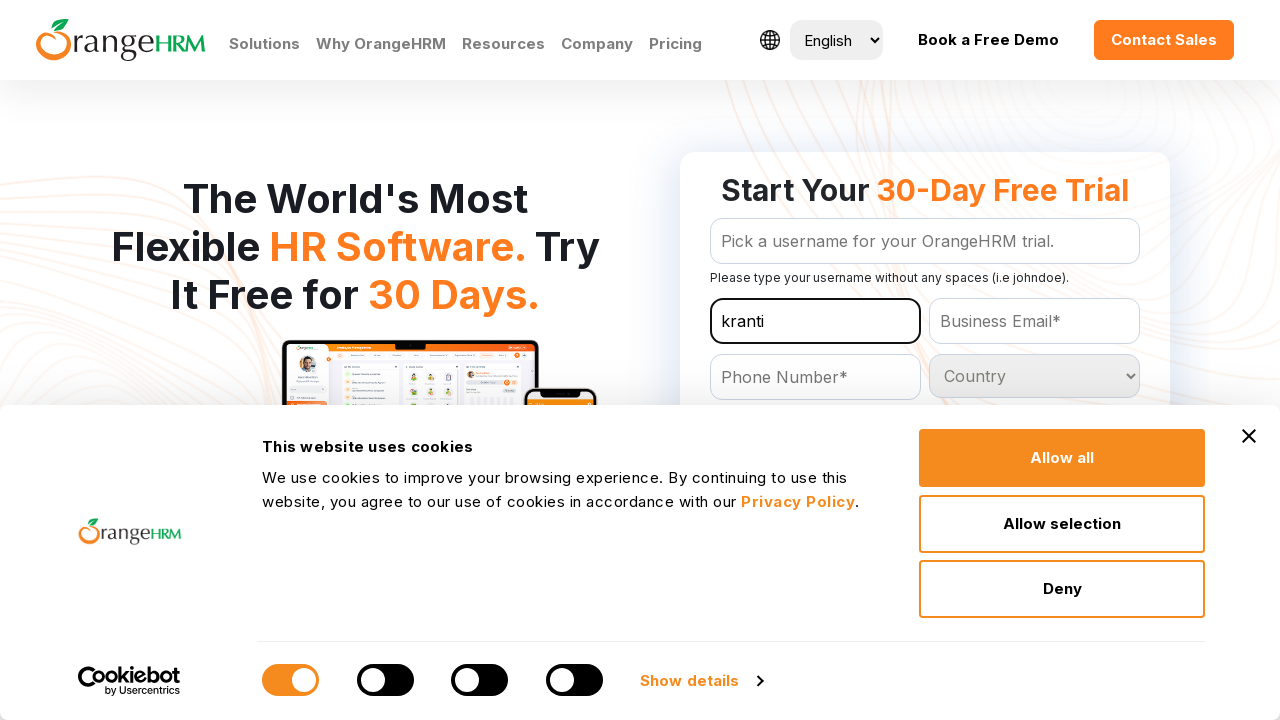

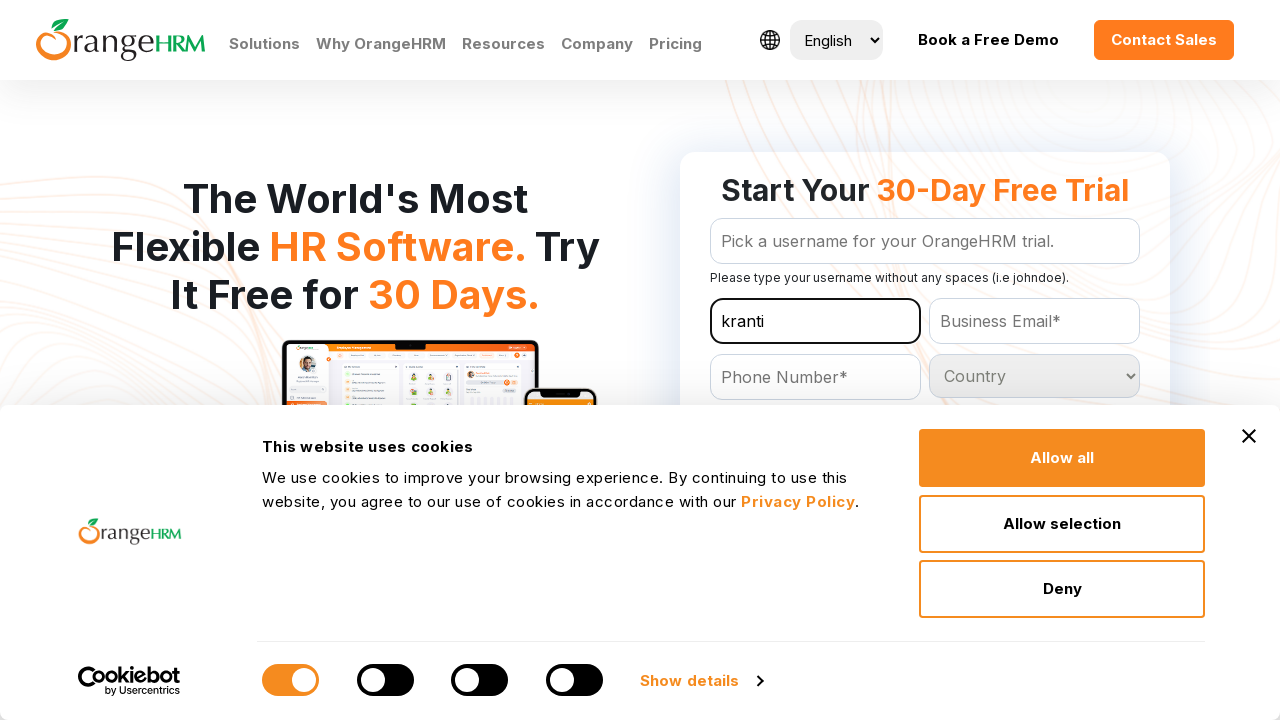